Tests various alert types including simple alerts, timed alerts, confirm dialogs, and prompt dialogs.

Starting URL: https://demoqa.com/alerts

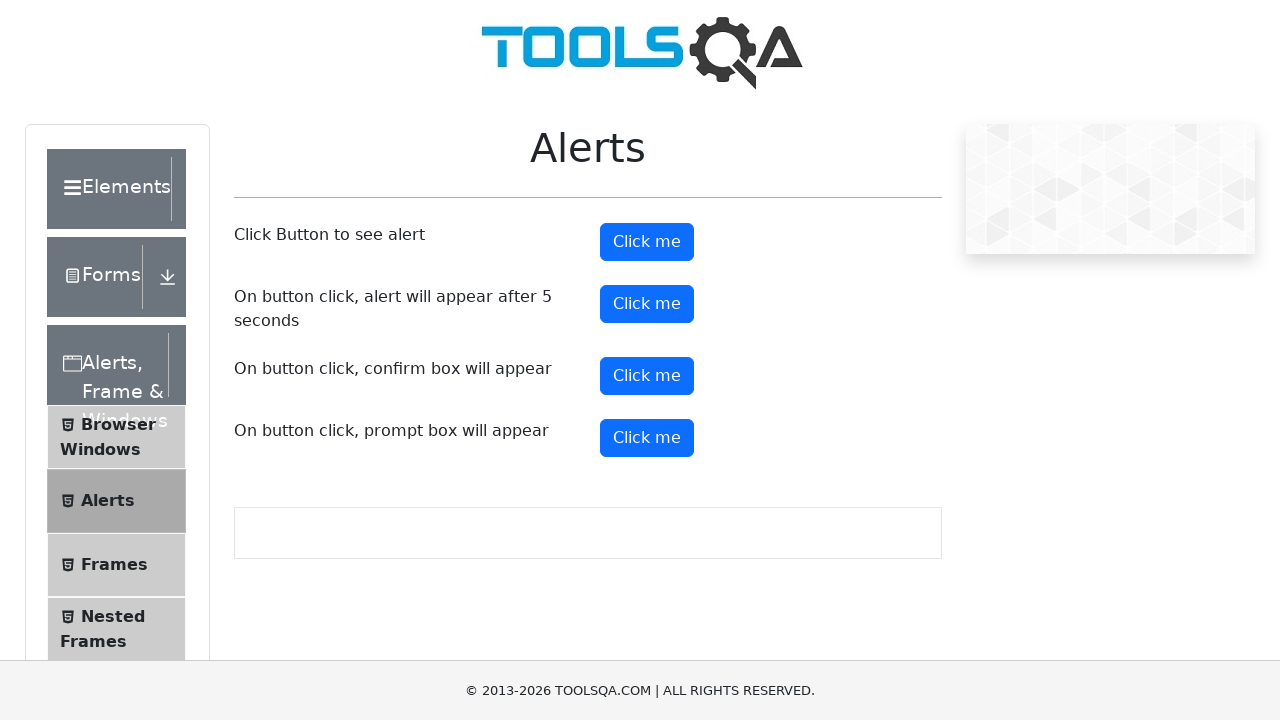

Set up dialog handler to accept alerts
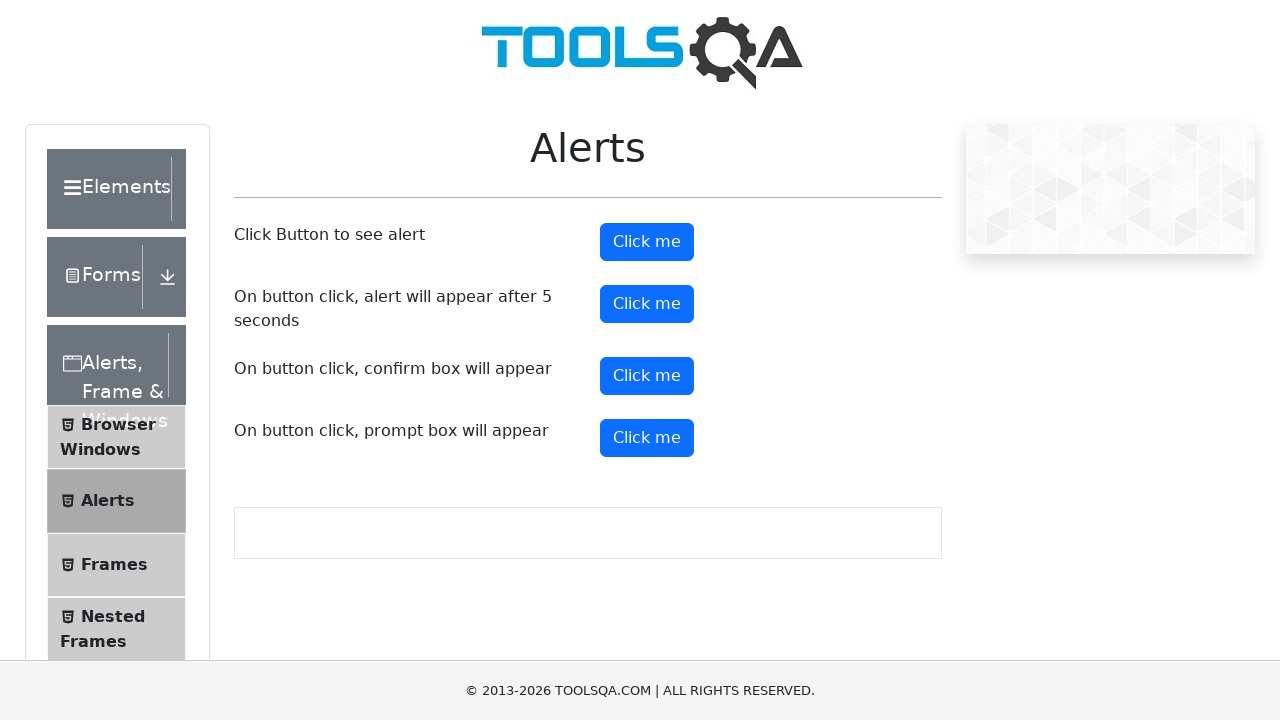

Clicked alert button and accepted simple alert at (647, 242) on button#alertButton
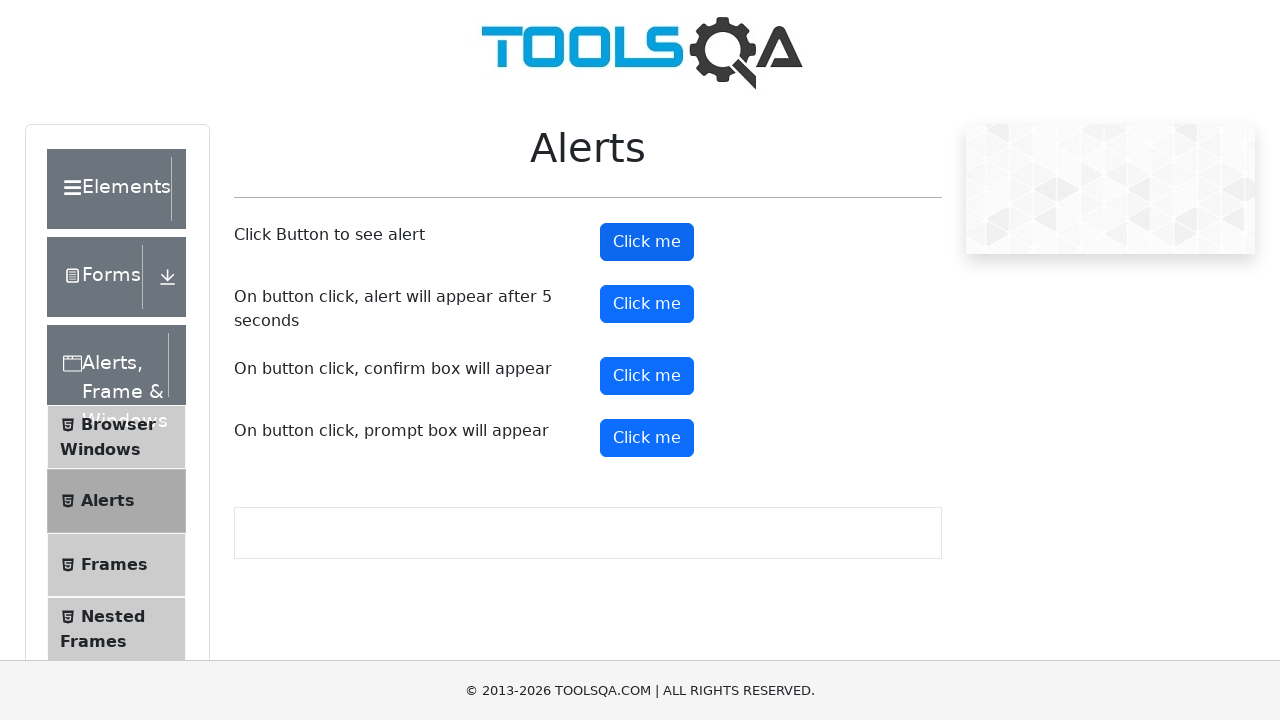

Clicked timer alert button at (647, 304) on button#timerAlertButton
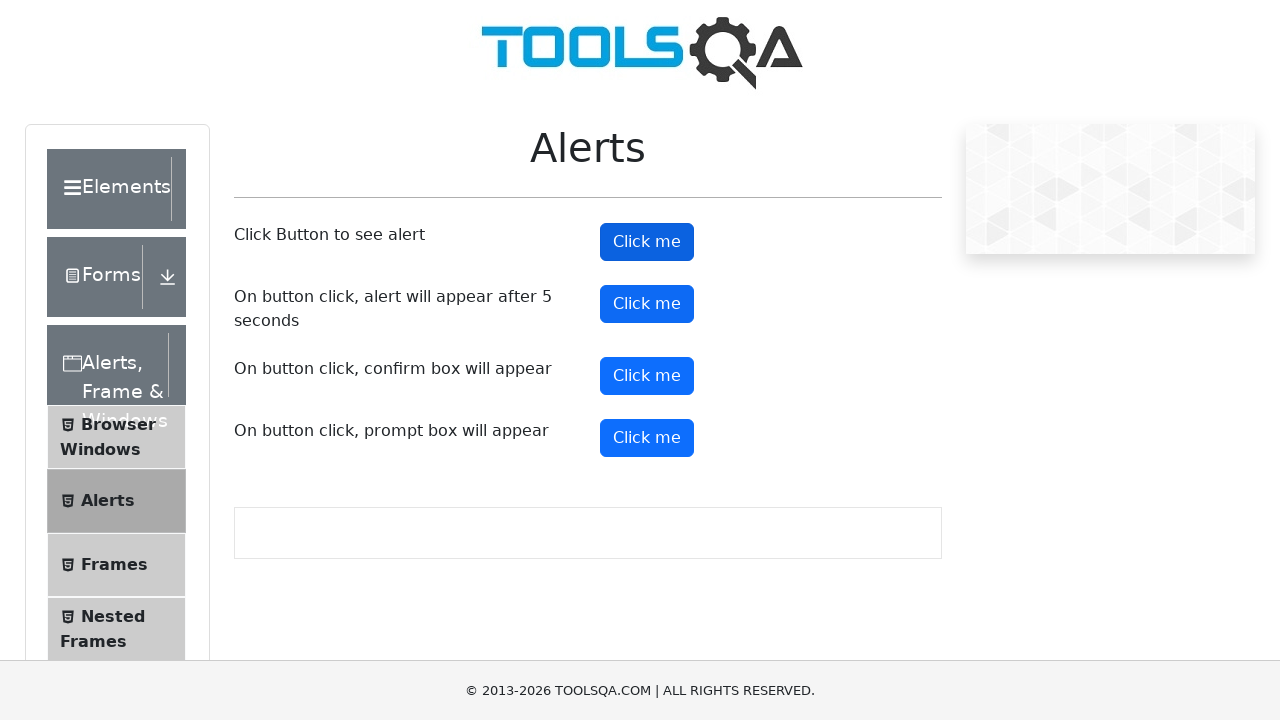

Waited 6 seconds for timed alert to appear and was accepted
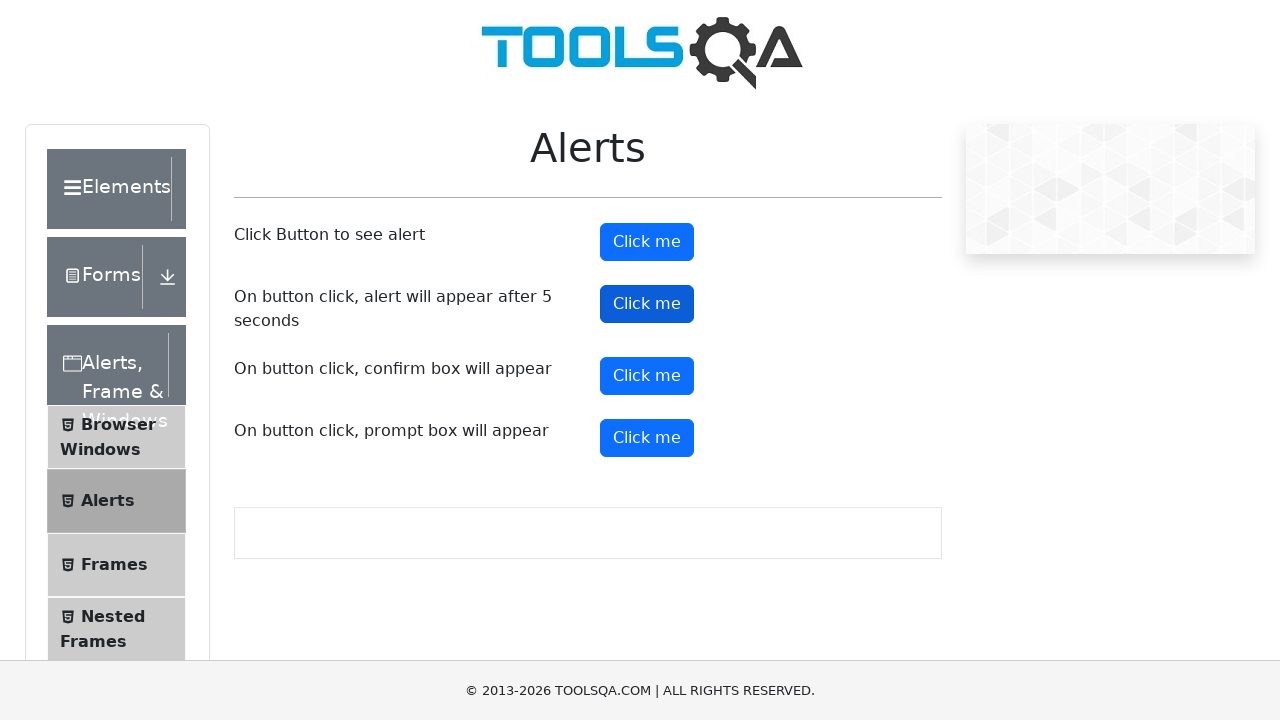

Clicked confirm button and accepted confirmation dialog at (647, 376) on button#confirmButton
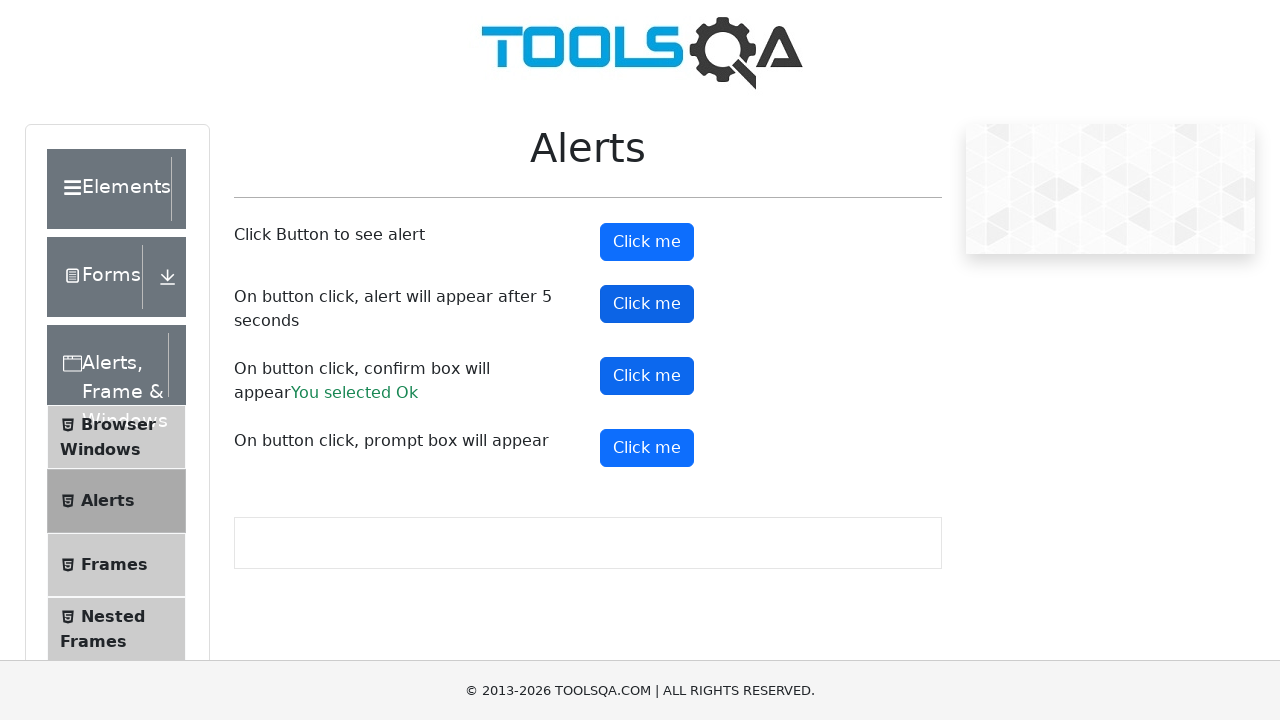

Set up dialog handler to accept prompts with text input
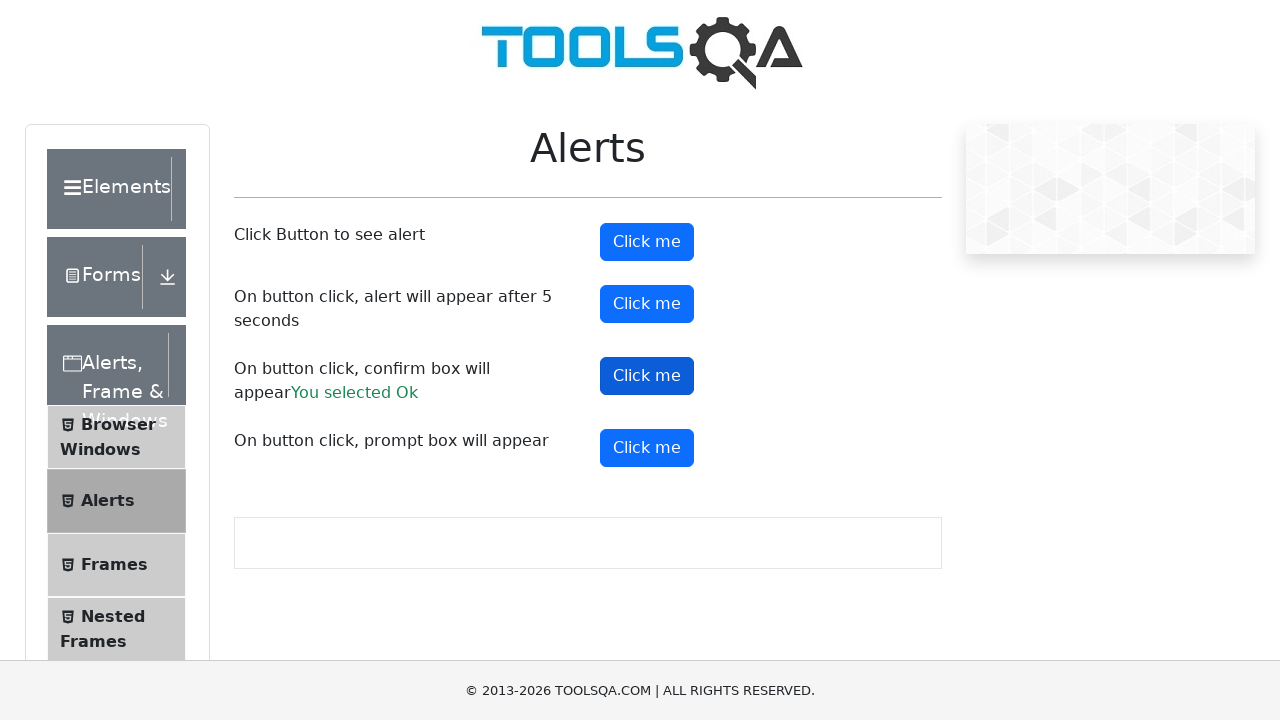

Clicked prompt button and entered 'jaikumar' in prompt dialog at (647, 448) on button#promtButton
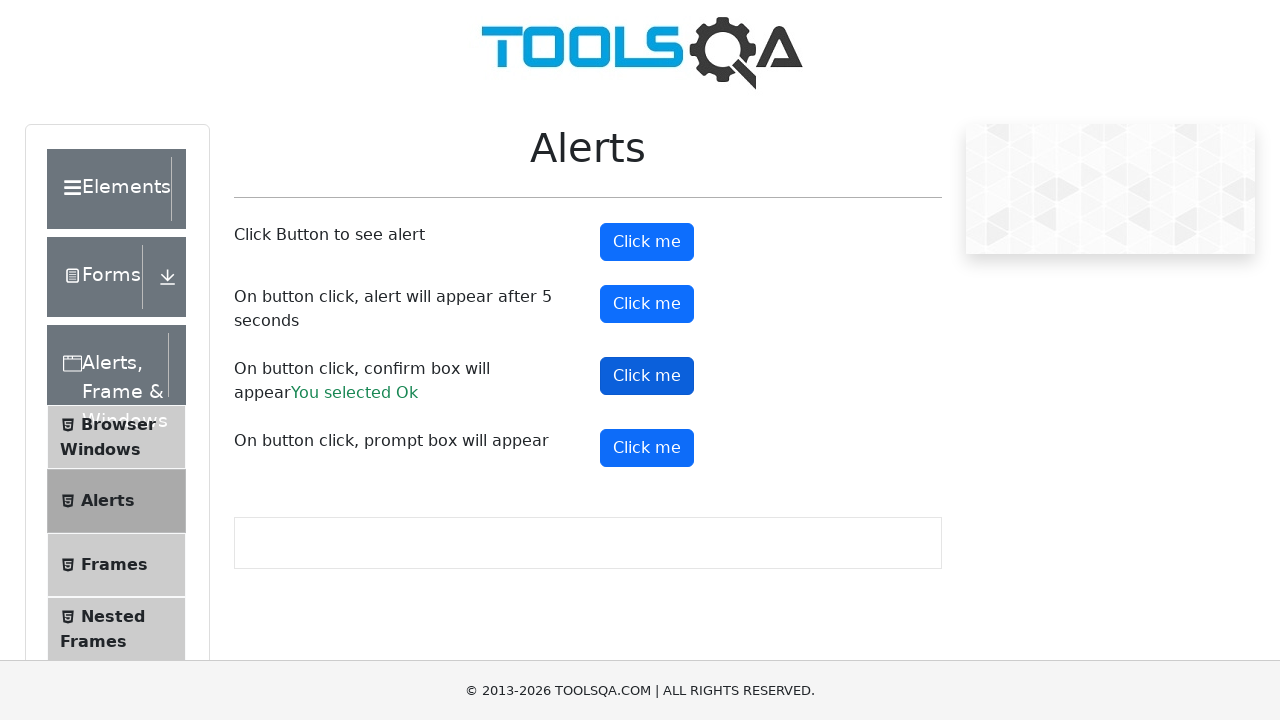

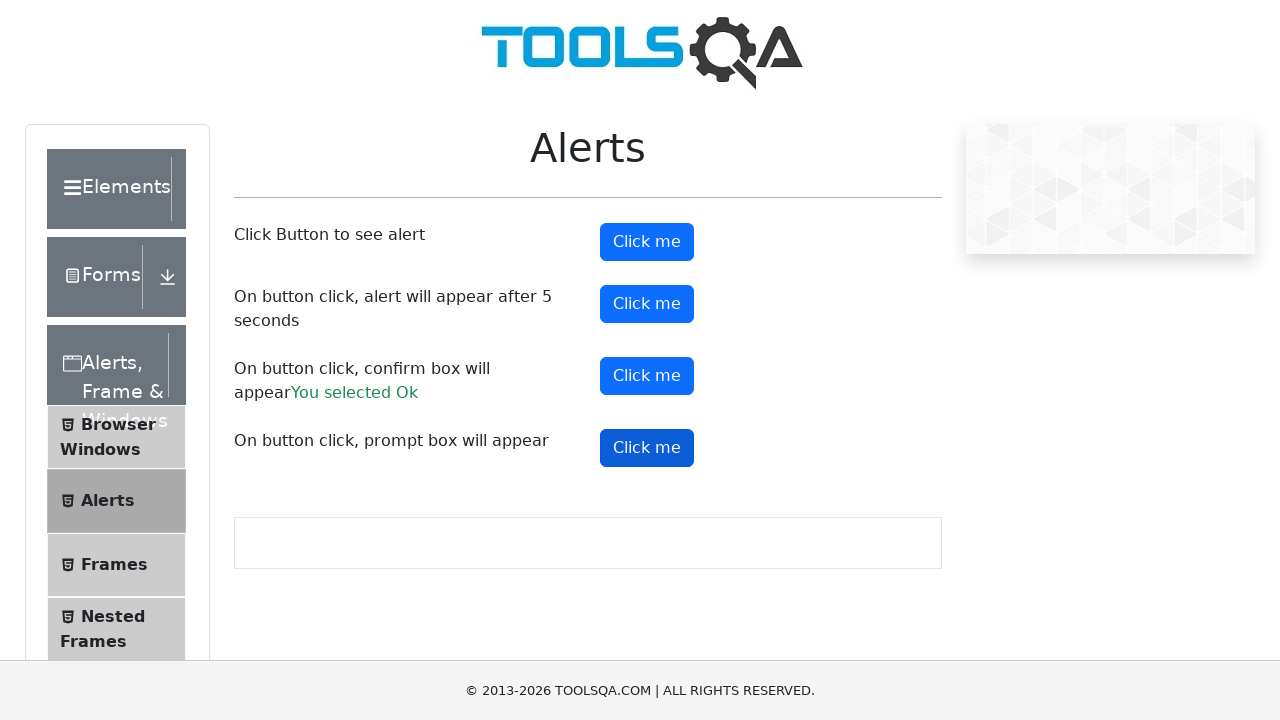